Tests the droppable jQuery UI widget by dragging an element and dropping it onto a target drop zone

Starting URL: https://jqueryui.com/droppable/

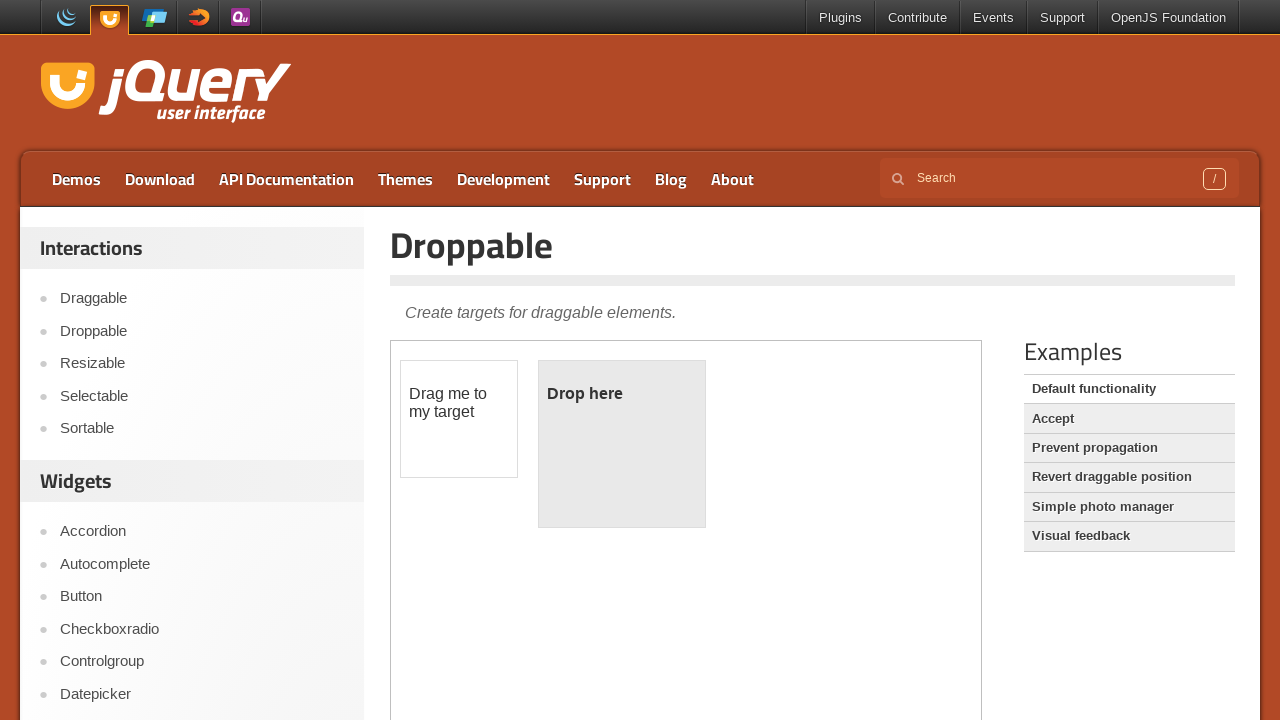

Located the demo iframe for droppable widget
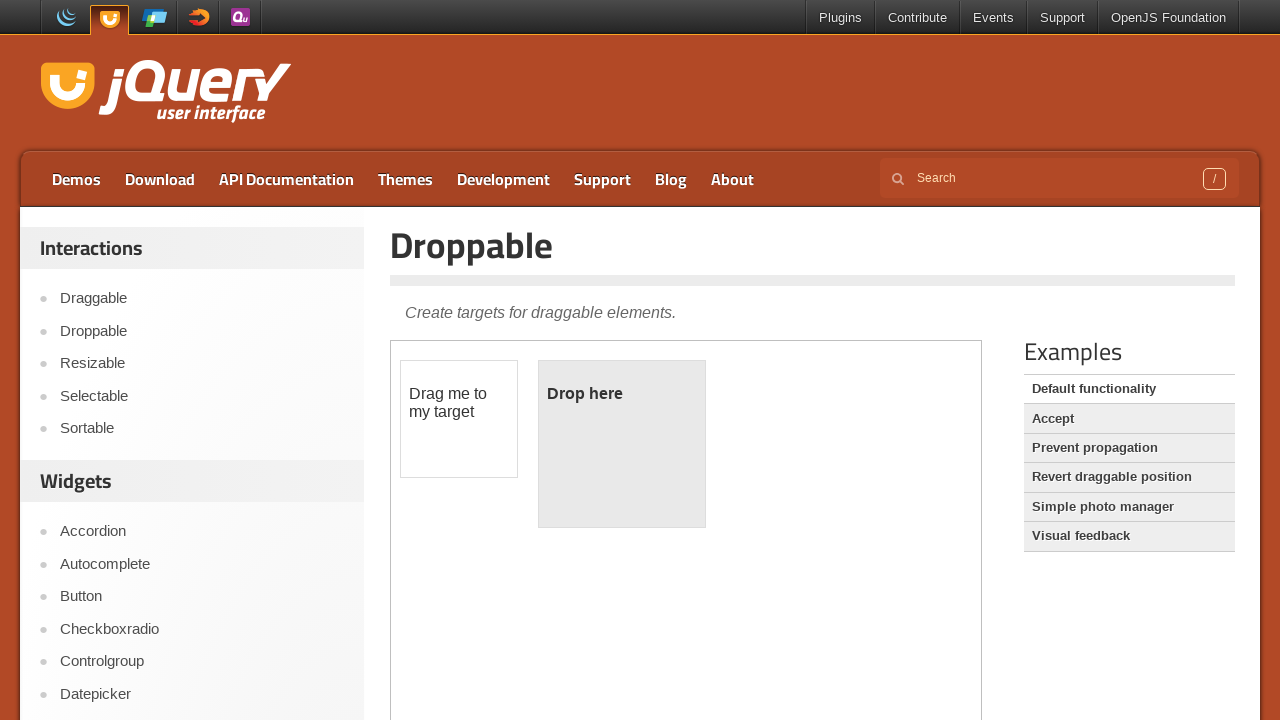

Located the draggable element (#draggable)
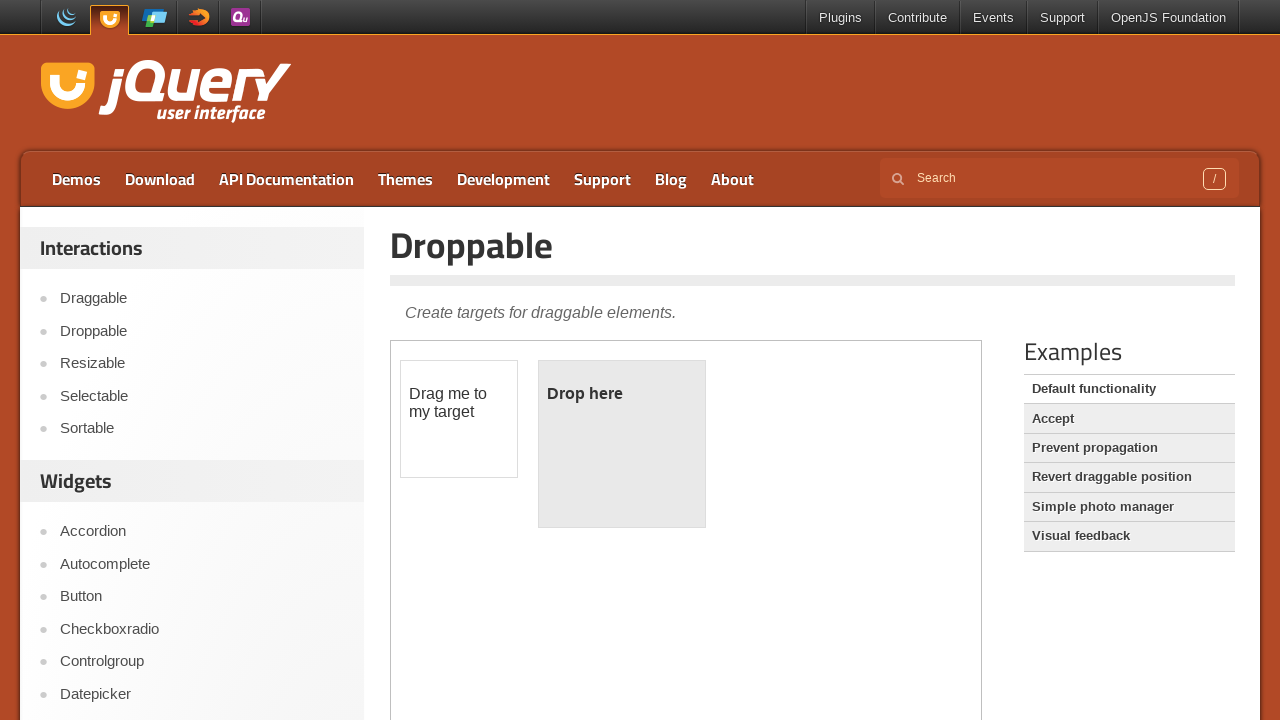

Located the droppable target element (#droppable)
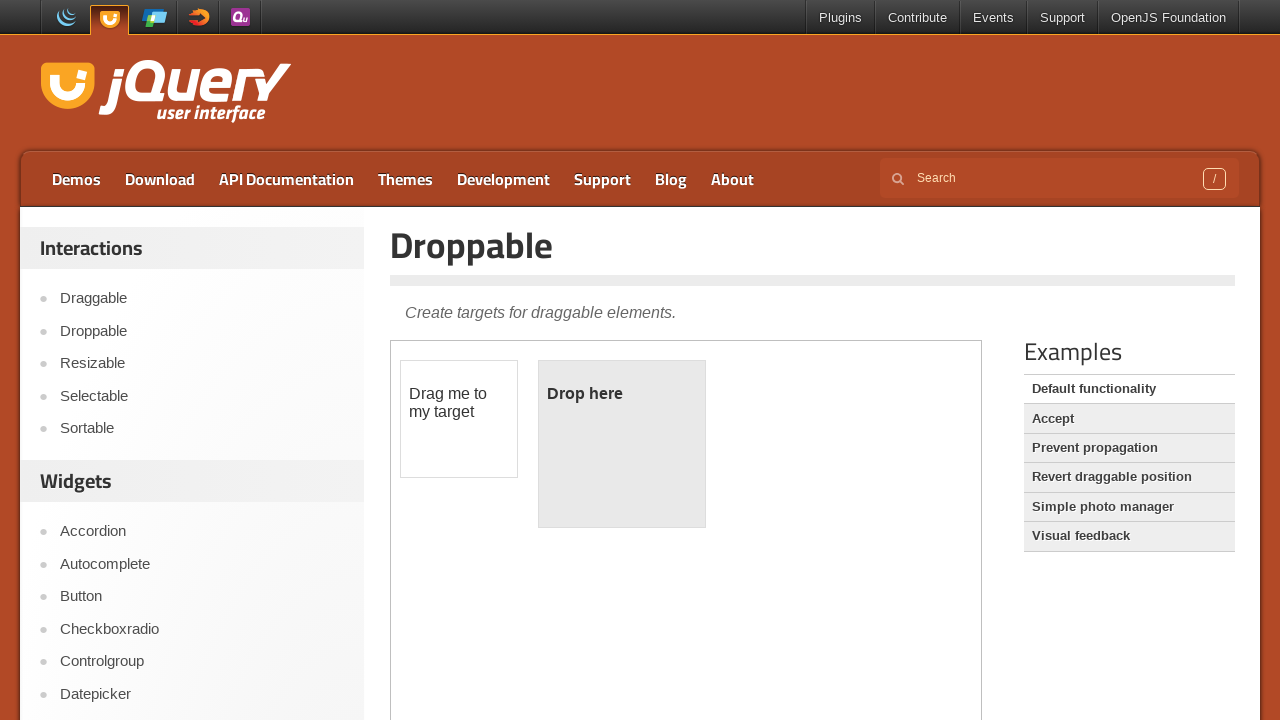

Dragged the draggable element onto the droppable target at (622, 444)
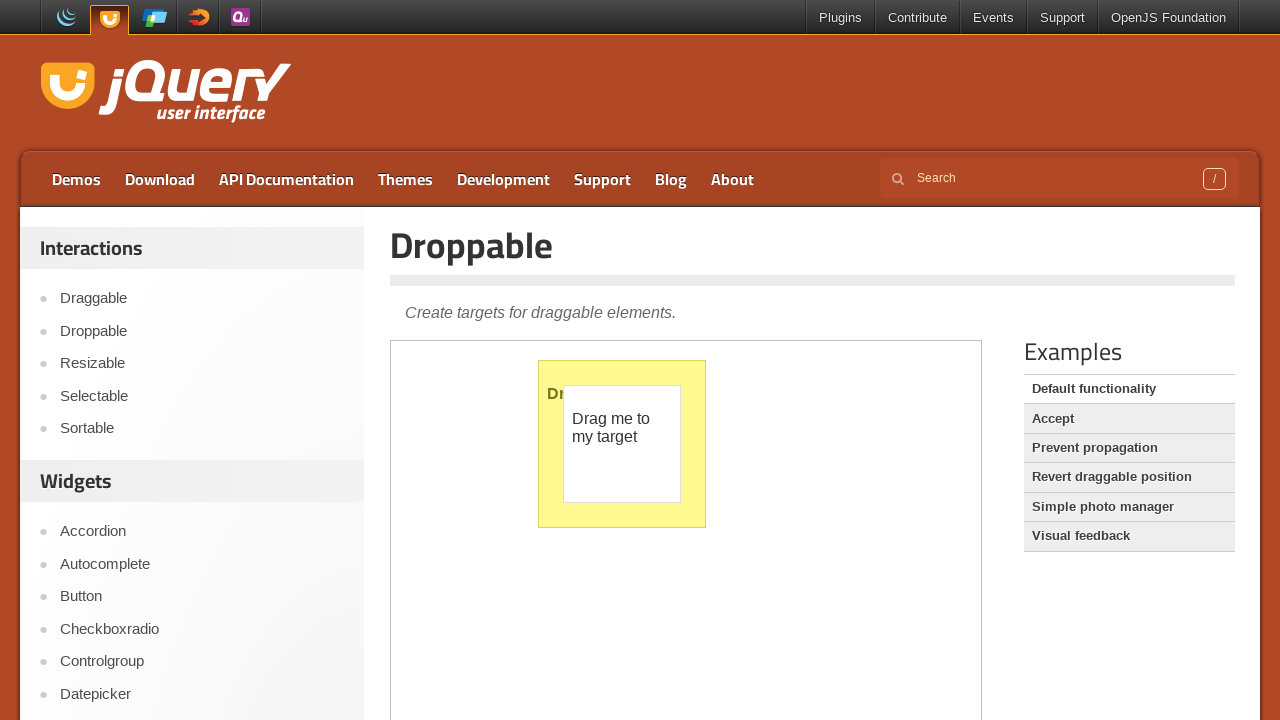

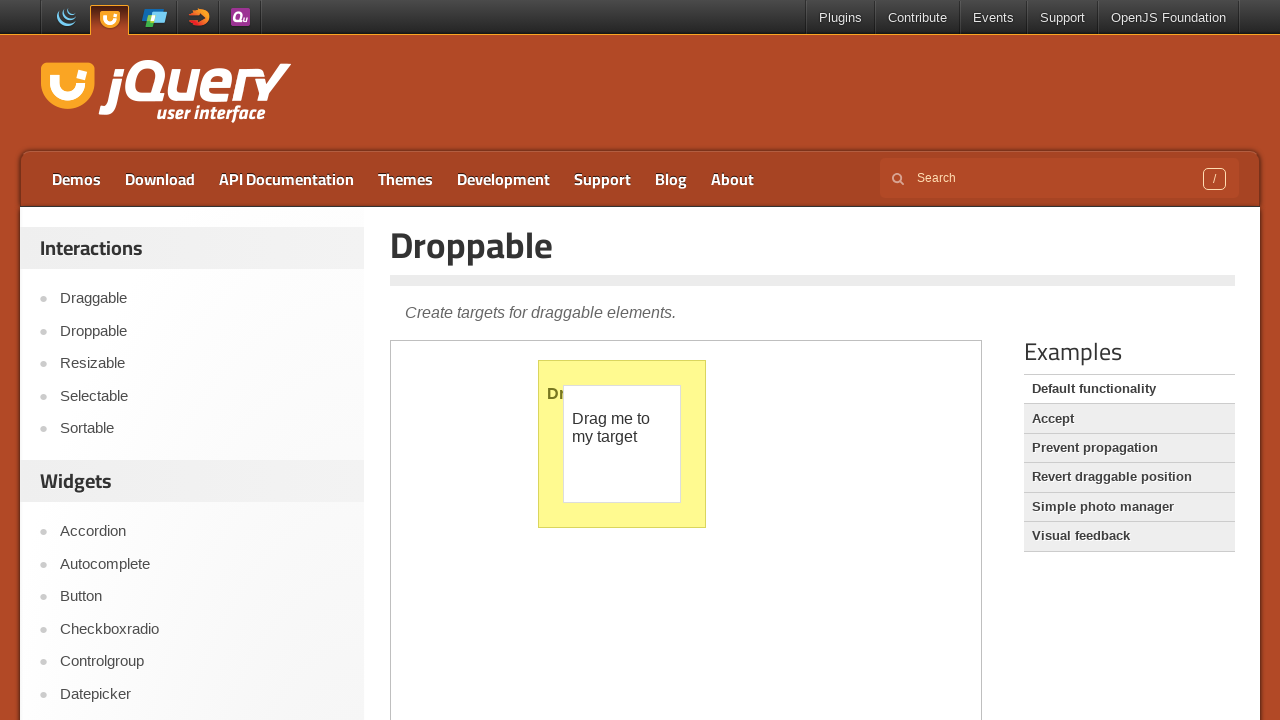